Tests dynamic content loading using a helper method to wait for elements

Starting URL: http://the-internet.herokuapp.com/dynamic_loading/2

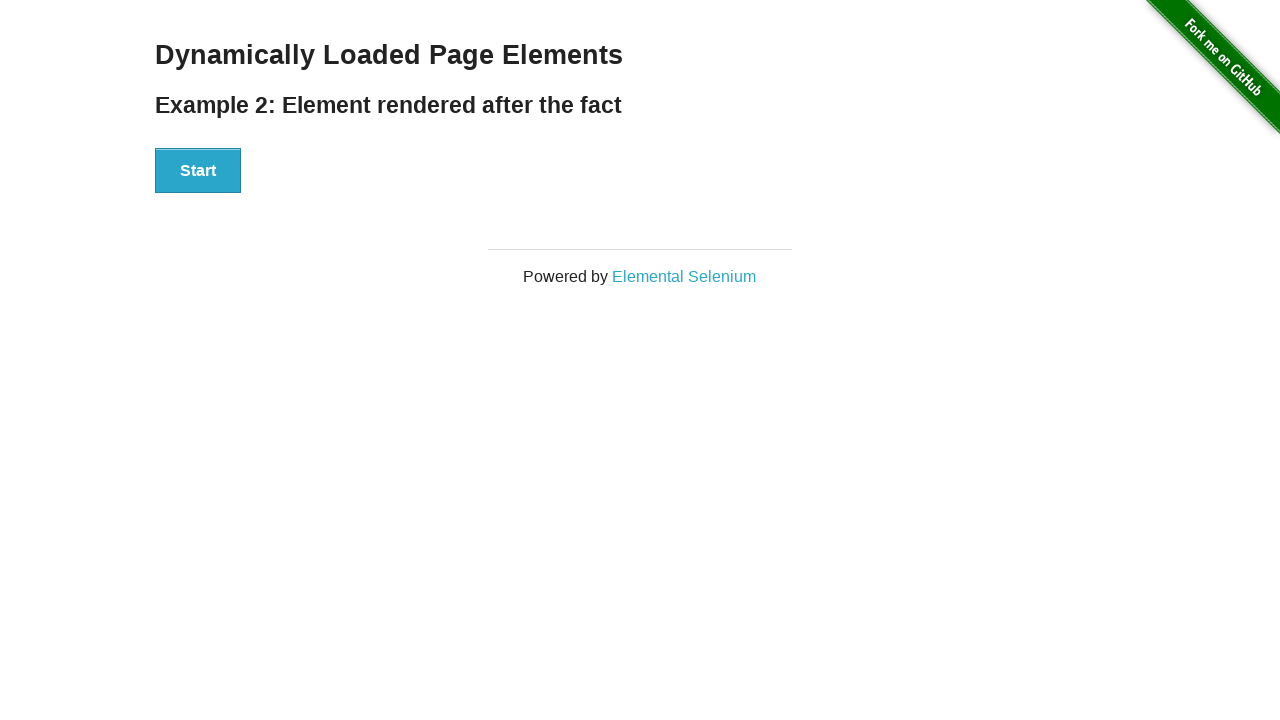

Clicked start button to trigger dynamic content loading at (198, 171) on #start button
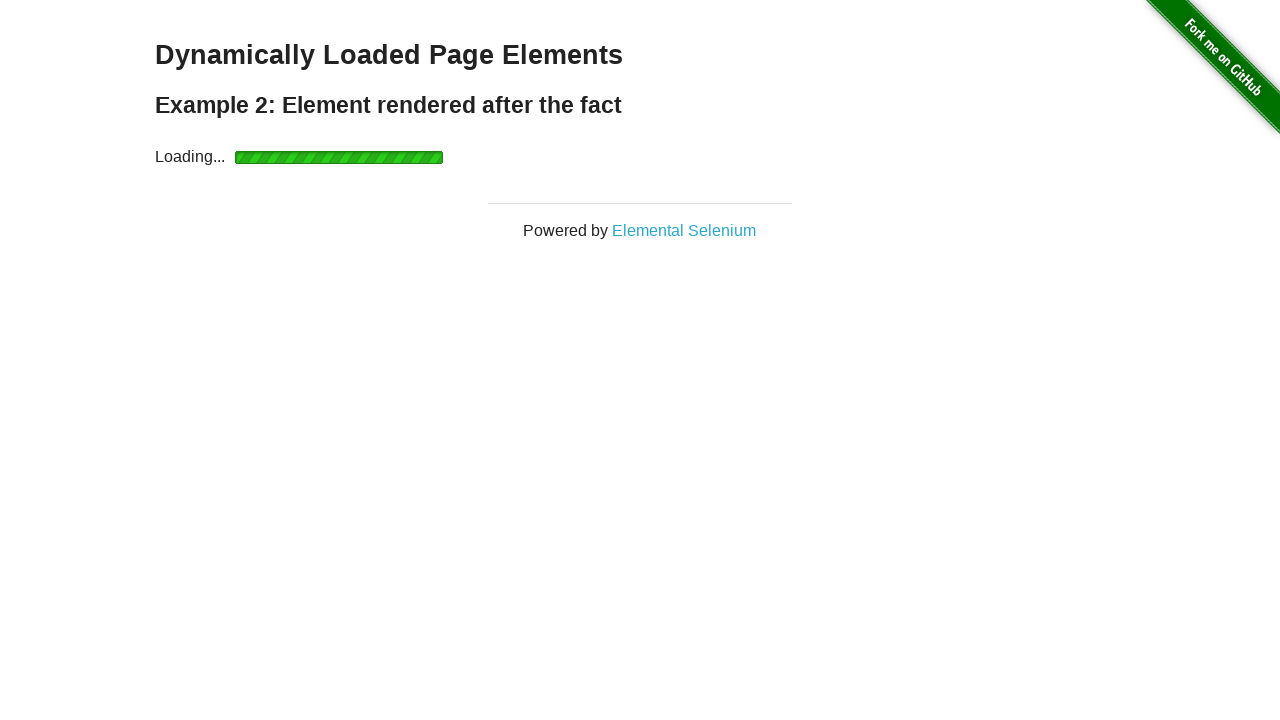

Waited for finish element to appear (dynamic content loaded)
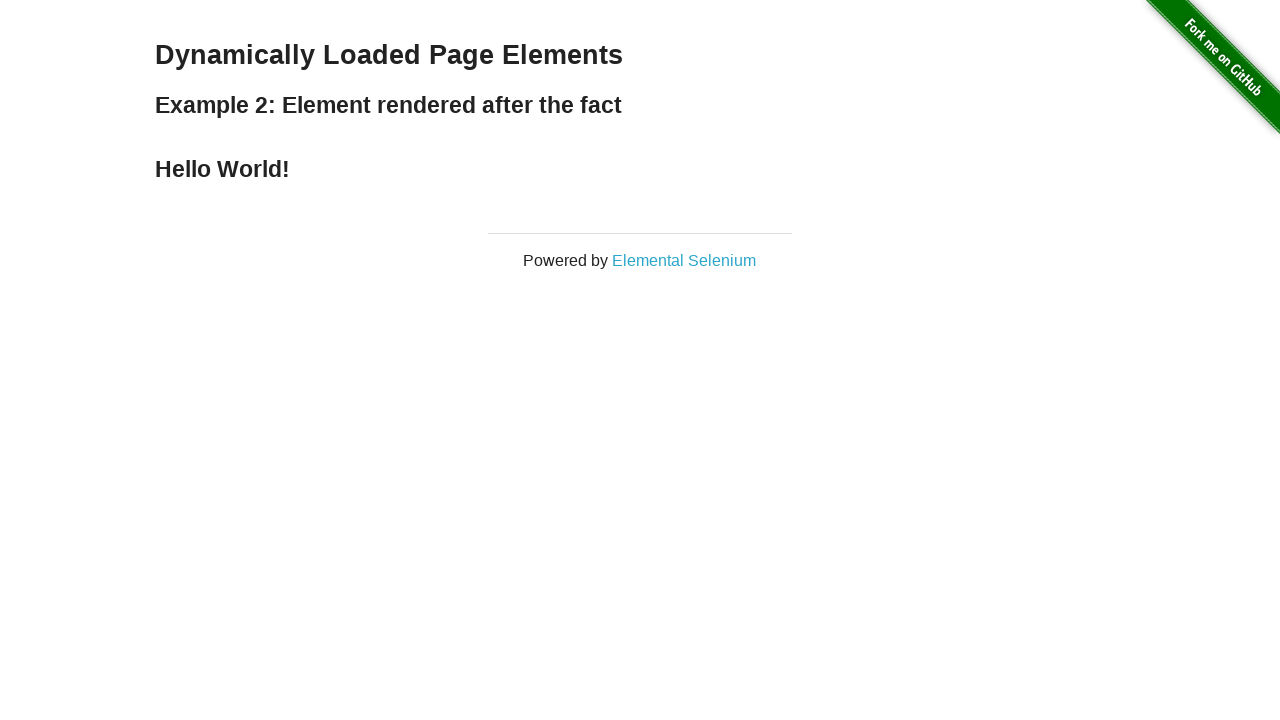

Retrieved text content from finish element
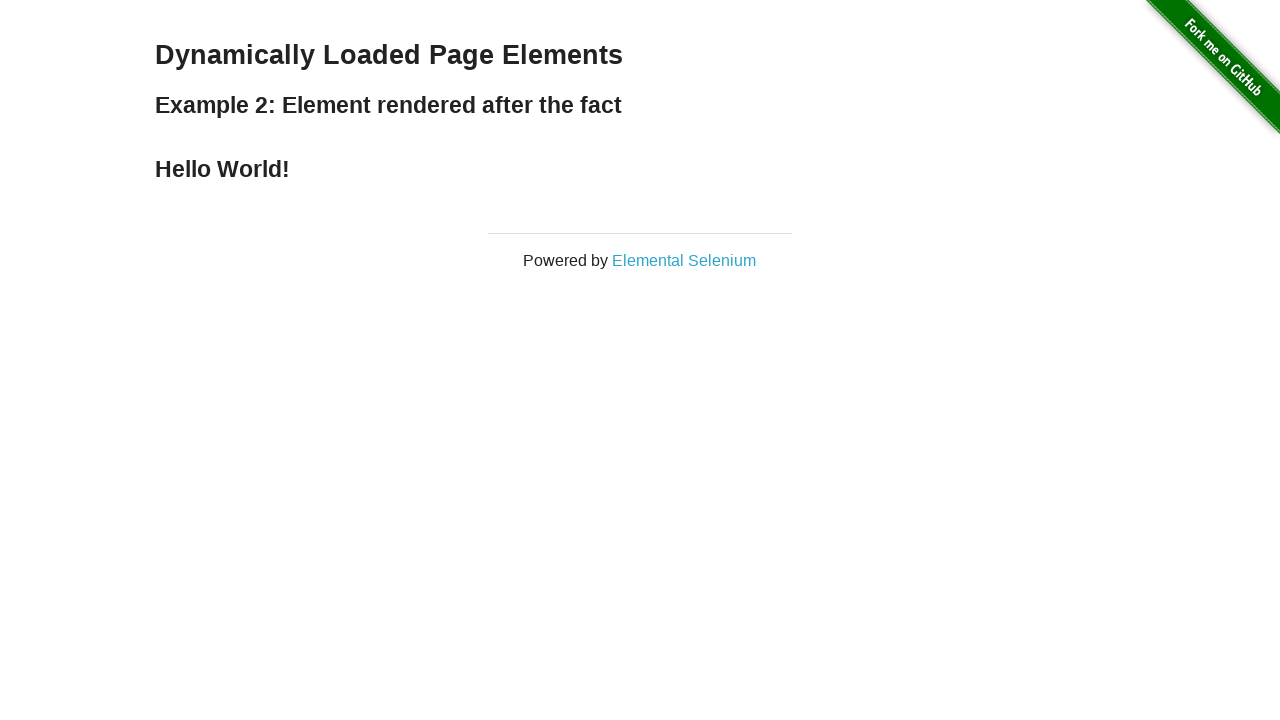

Asserted that finish element contains 'Hello World!'
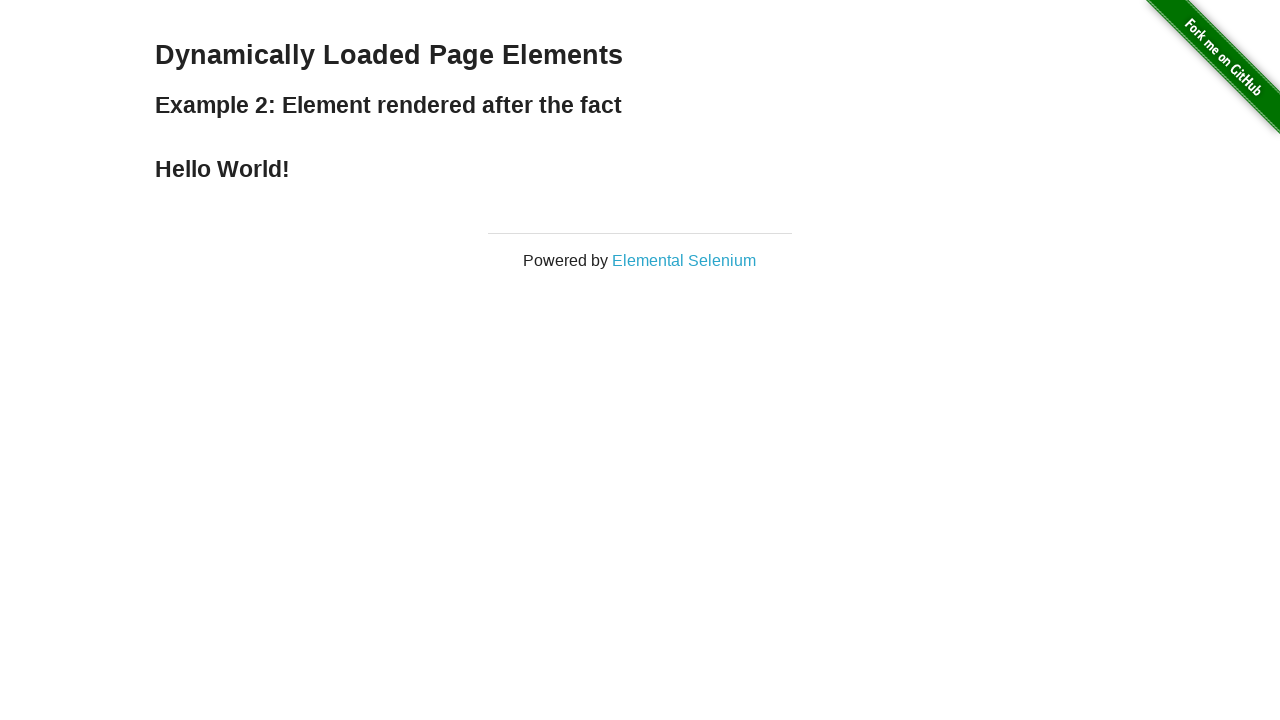

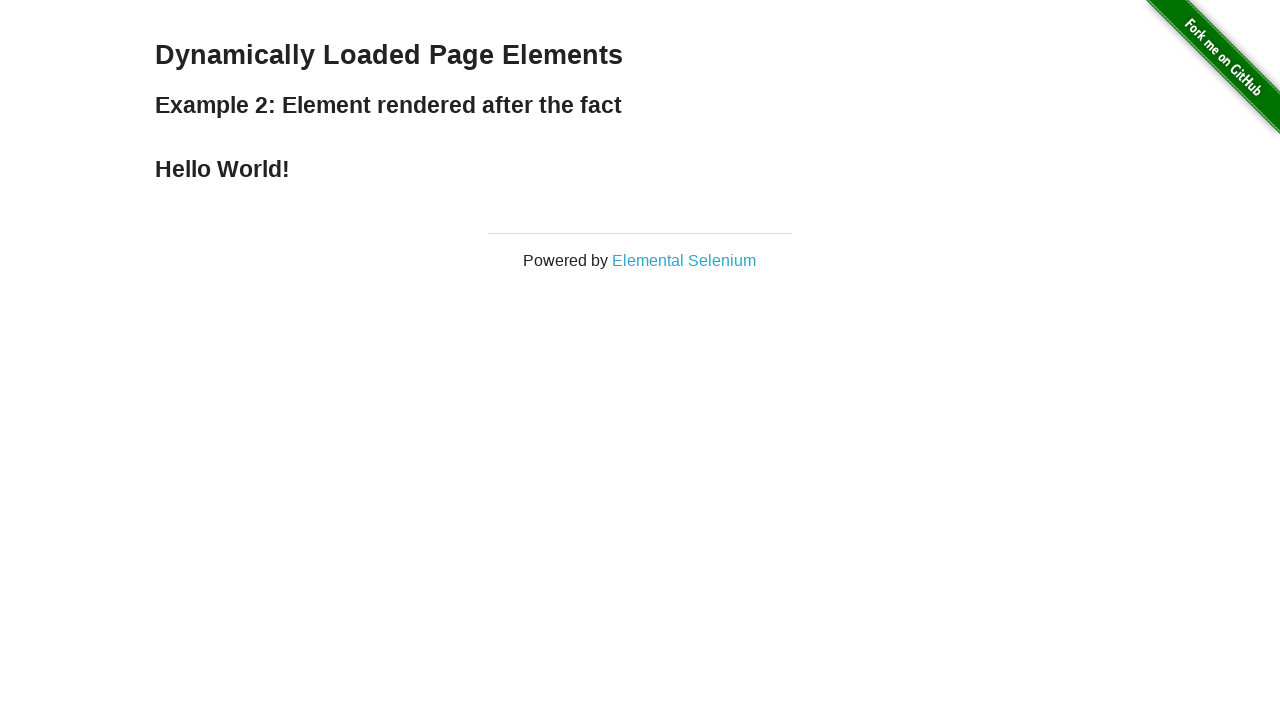